Tests various button properties and interactions on a demo page, including clicking buttons, checking if elements are disabled, and retrieving element properties like location and size

Starting URL: https://leafground.com/button.xhtml

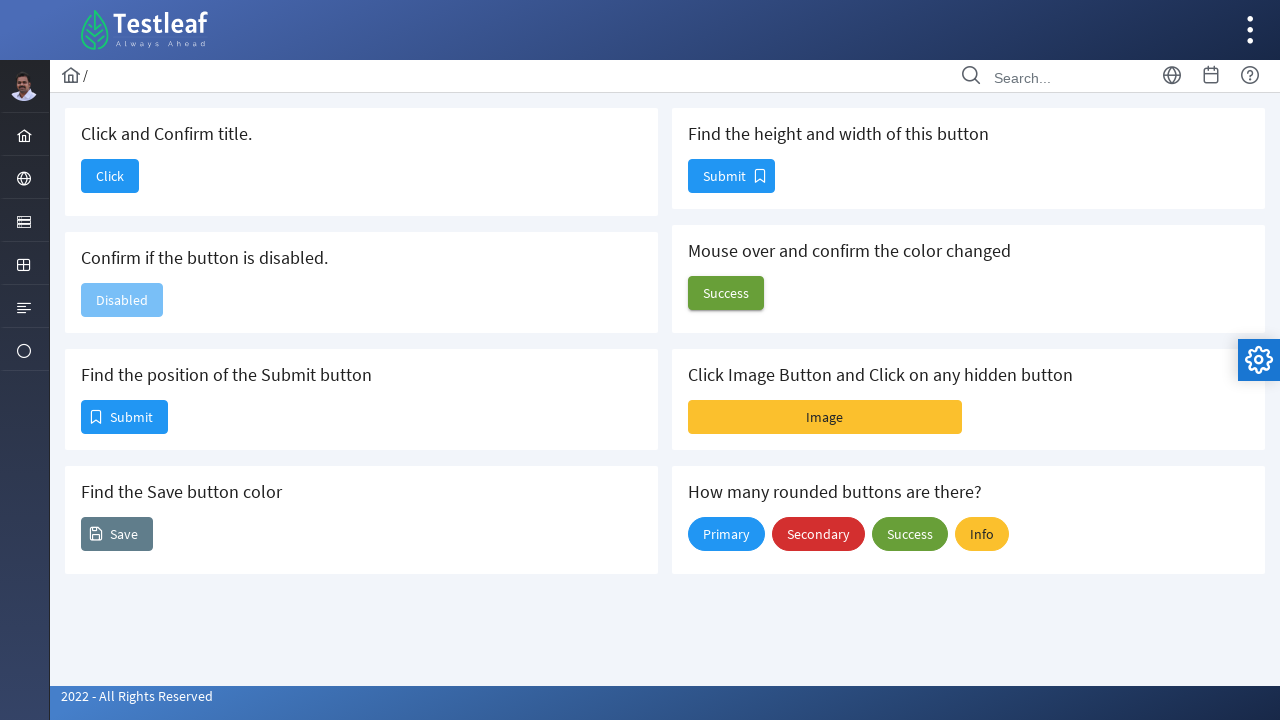

Clicked the 'Click' button at (110, 176) on xpath=//span[text()='Click']
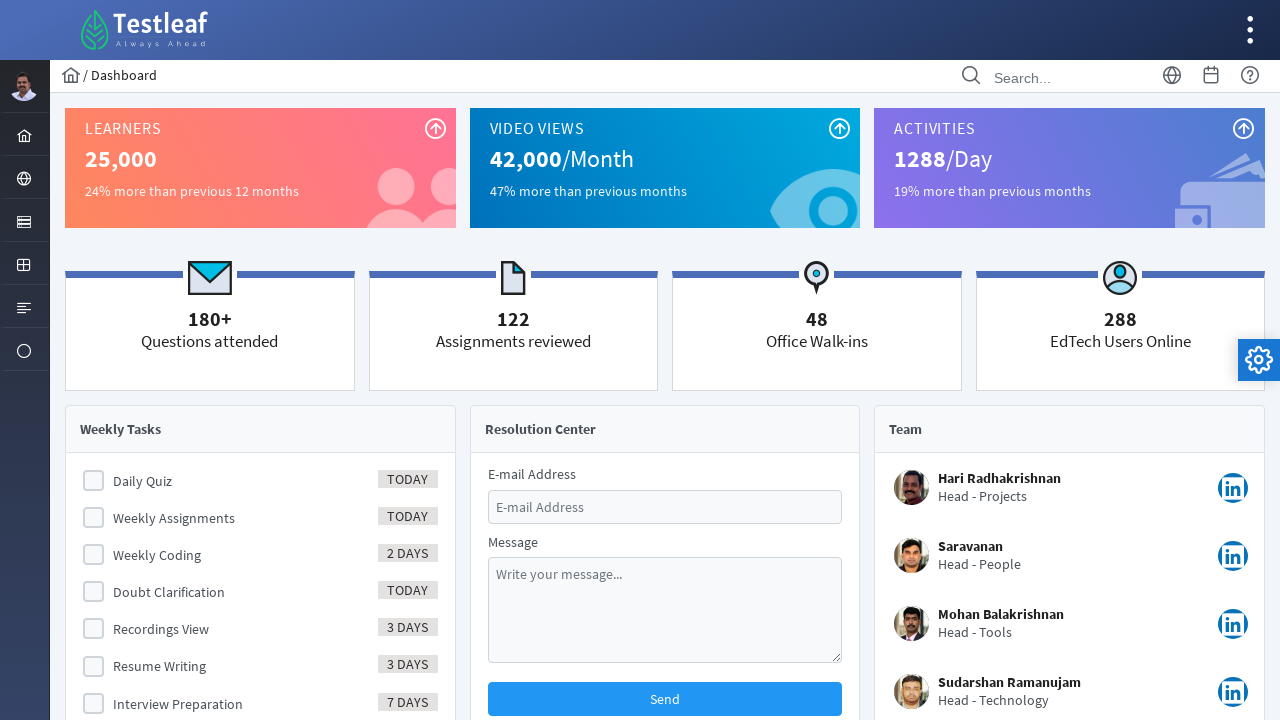

Waited for page navigation to complete (networkidle)
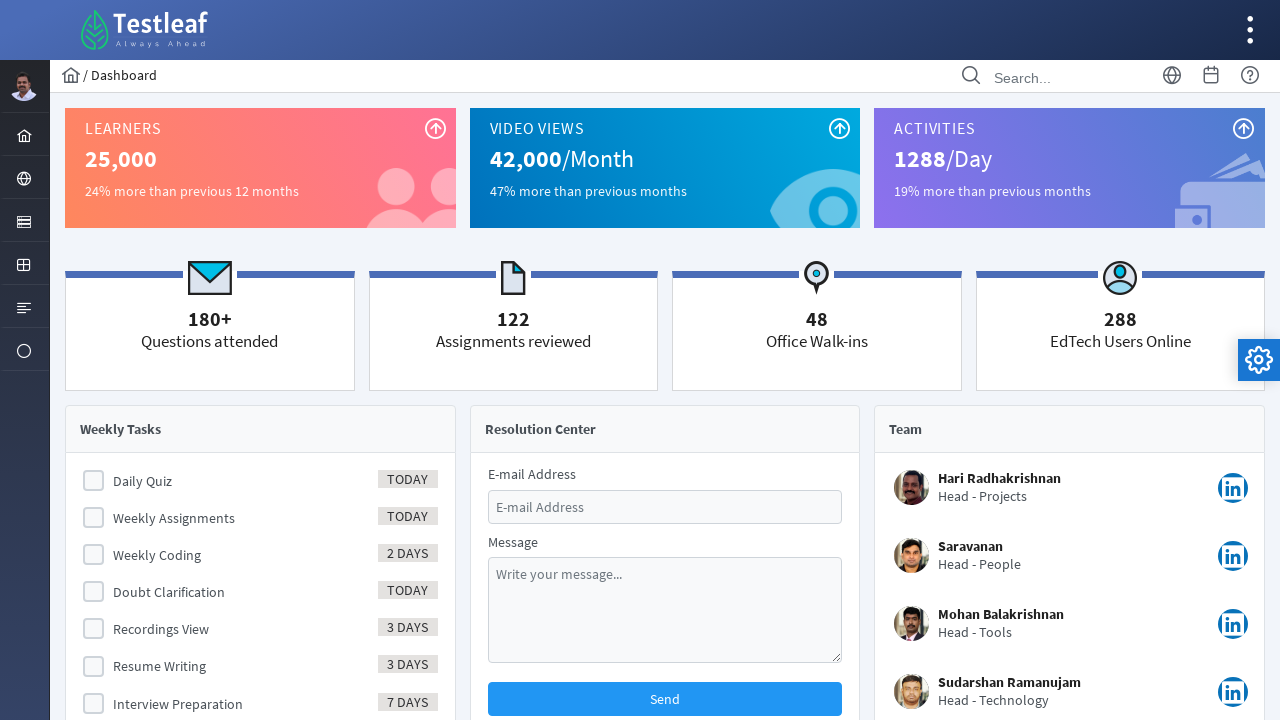

Verified 'Dashboard' is in page title
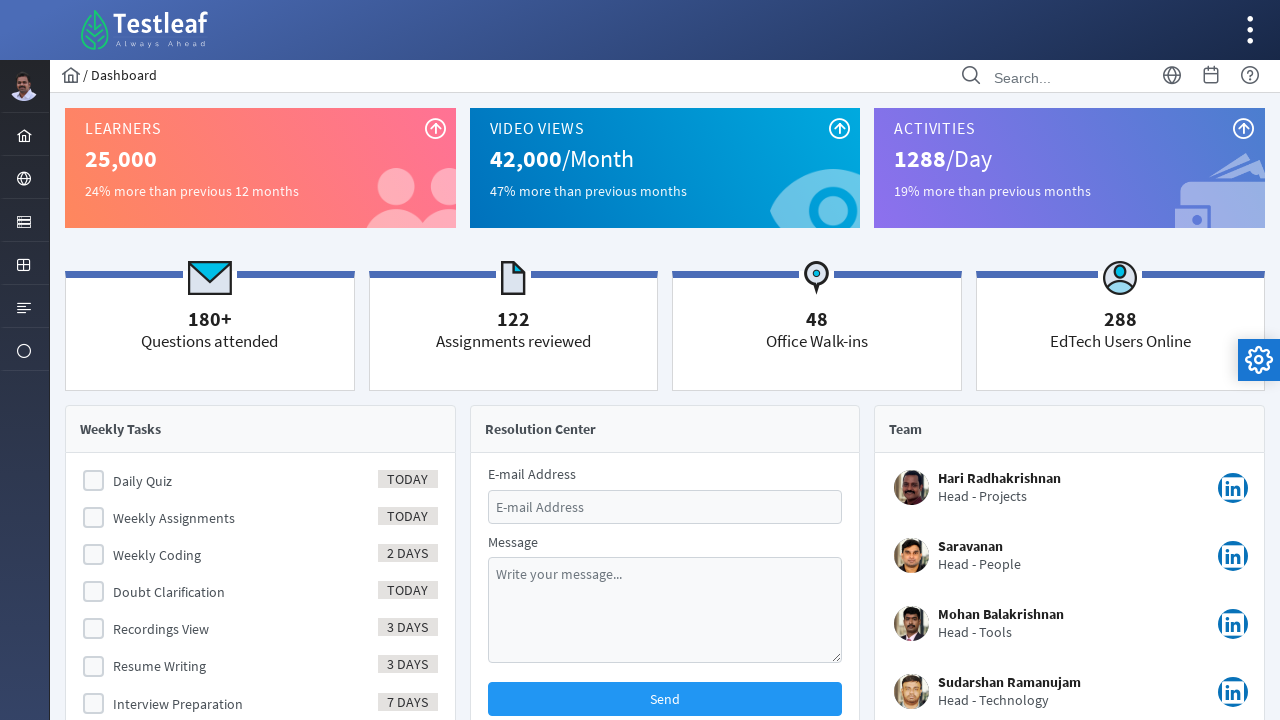

Navigated back to button page
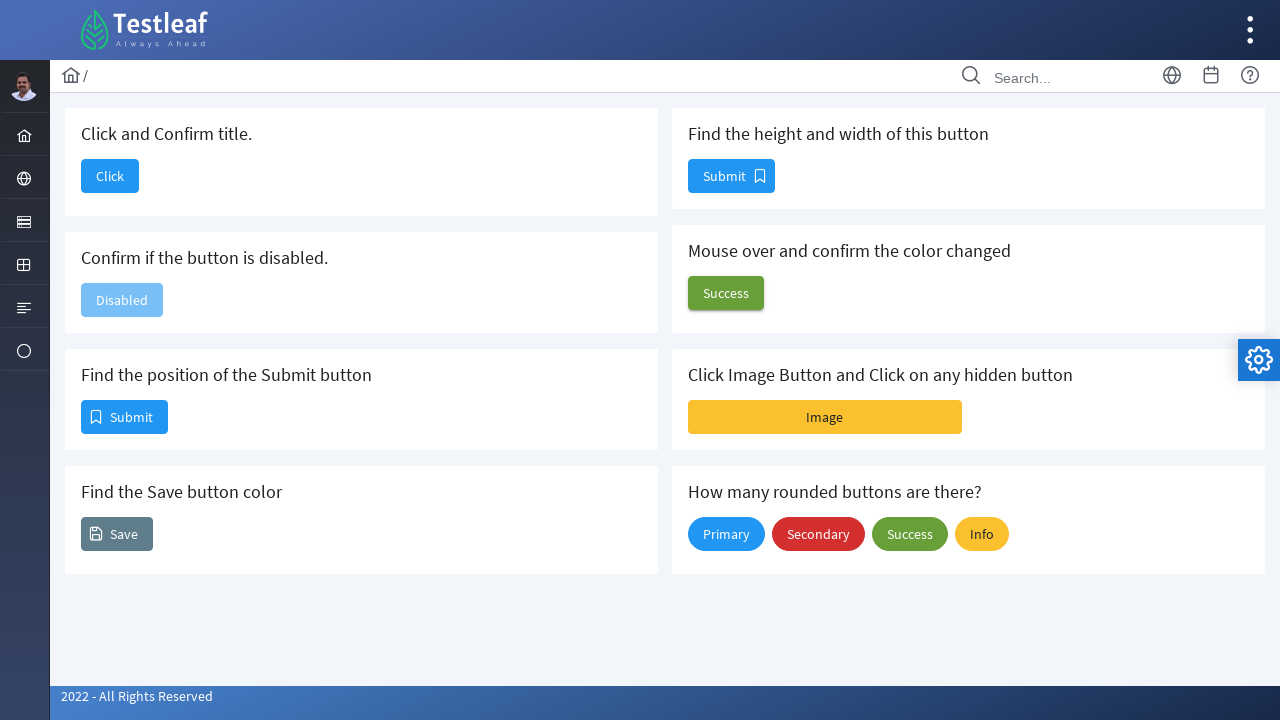

Waited for page load to complete (networkidle)
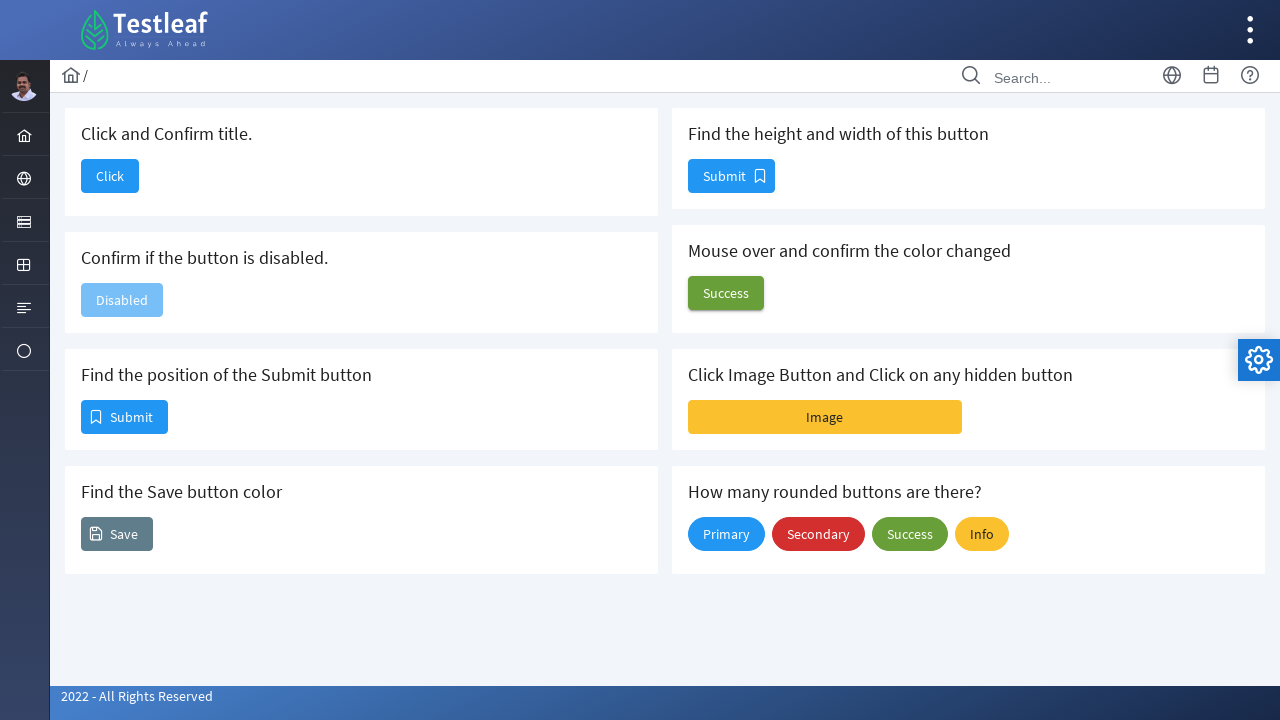

Located the 'Disabled' button element
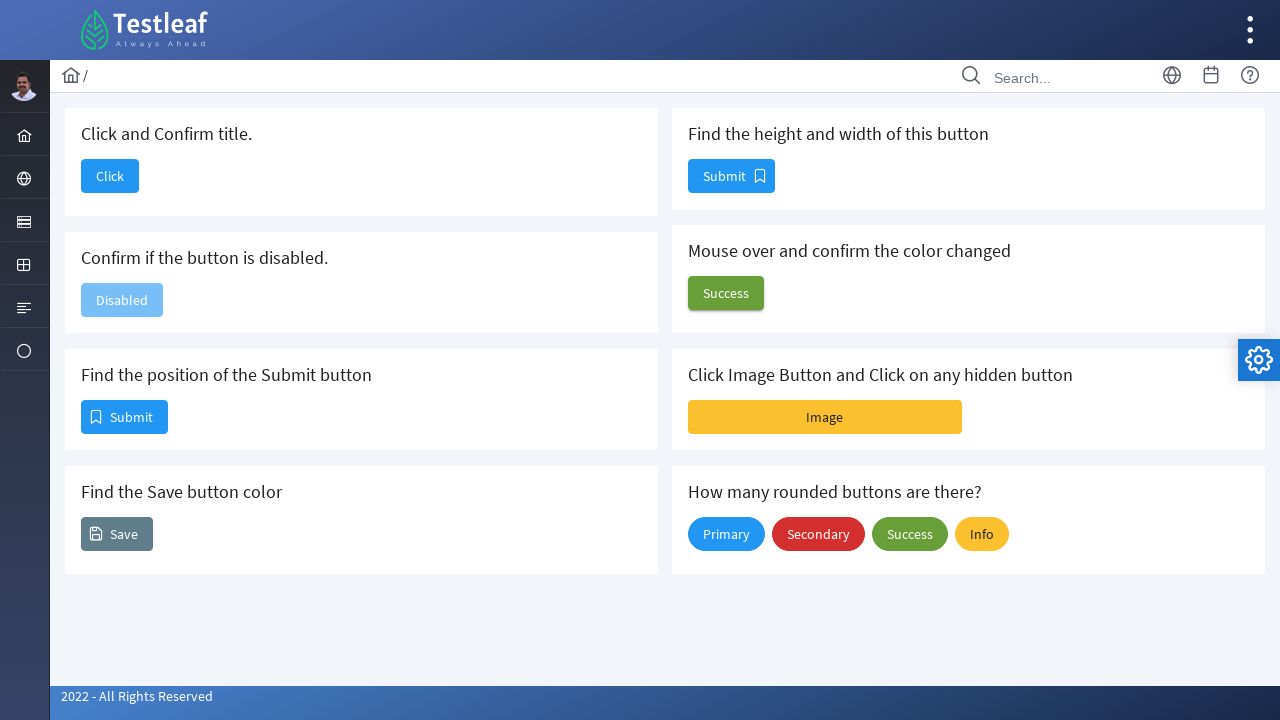

Checked if 'Disabled' button is disabled: True
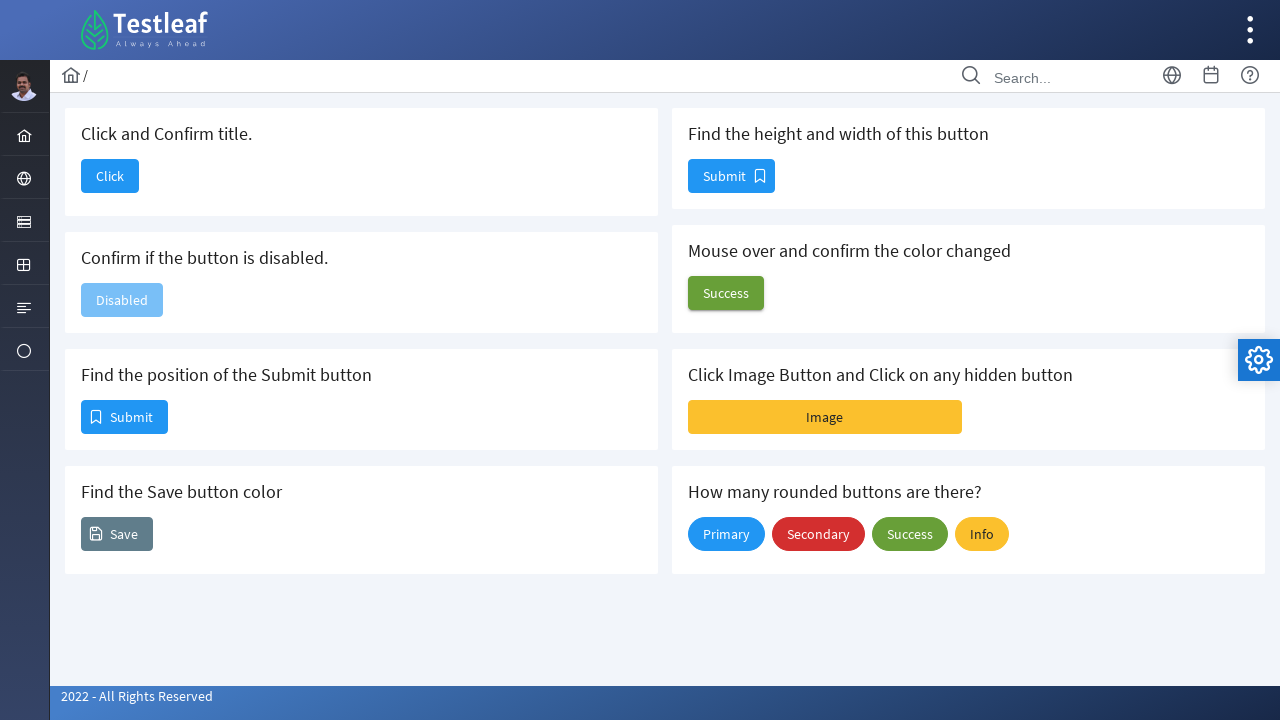

Located the first 'Submit' button element
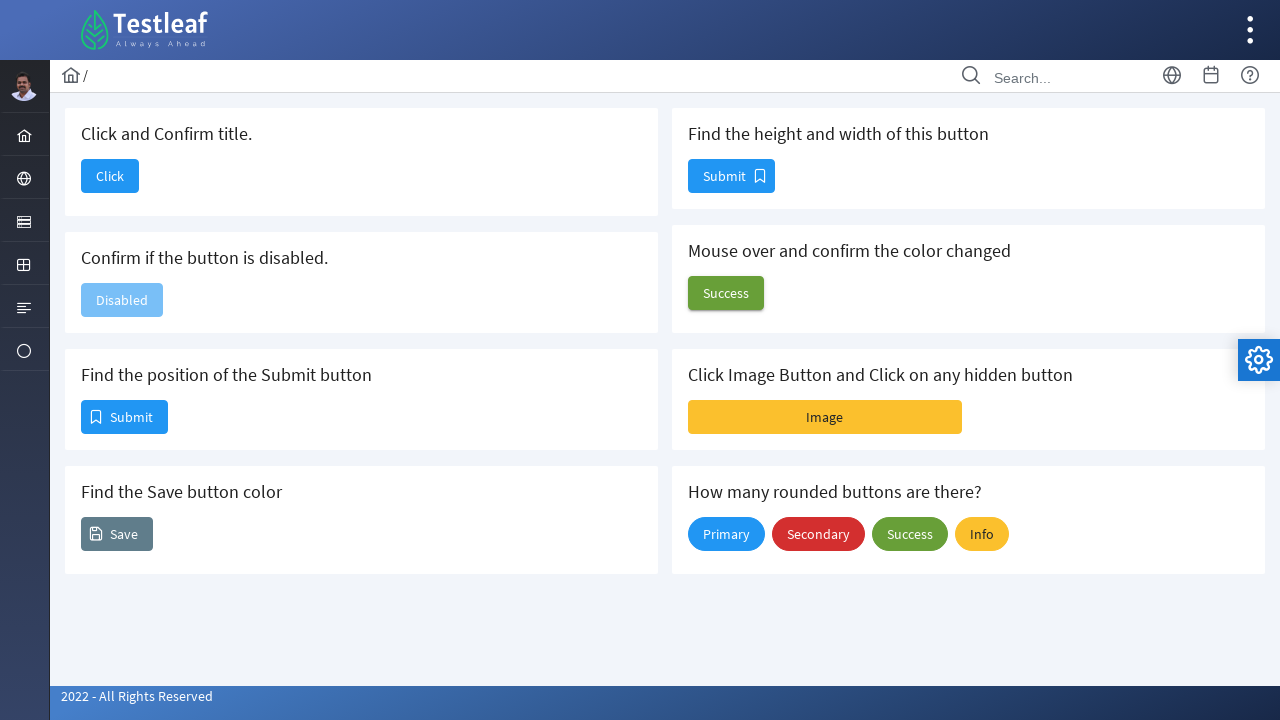

Retrieved bounding box of Submit button: x=82, y=401
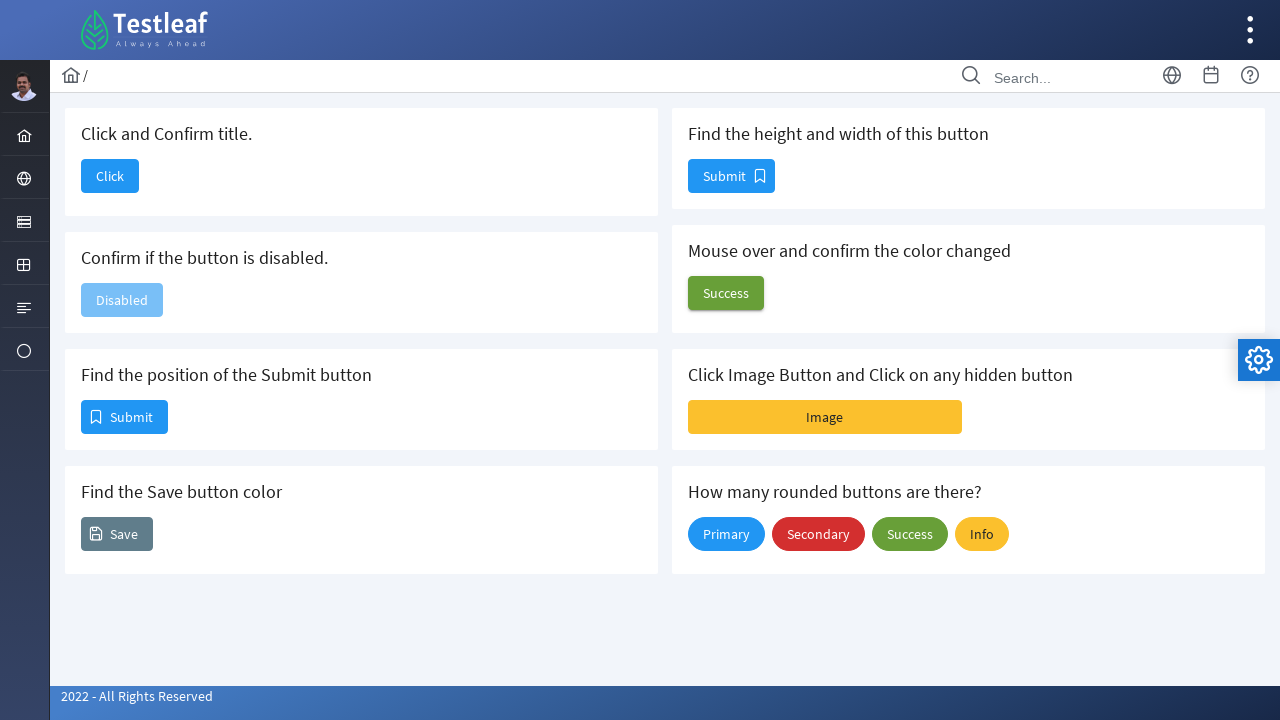

Located the 'Save' button element
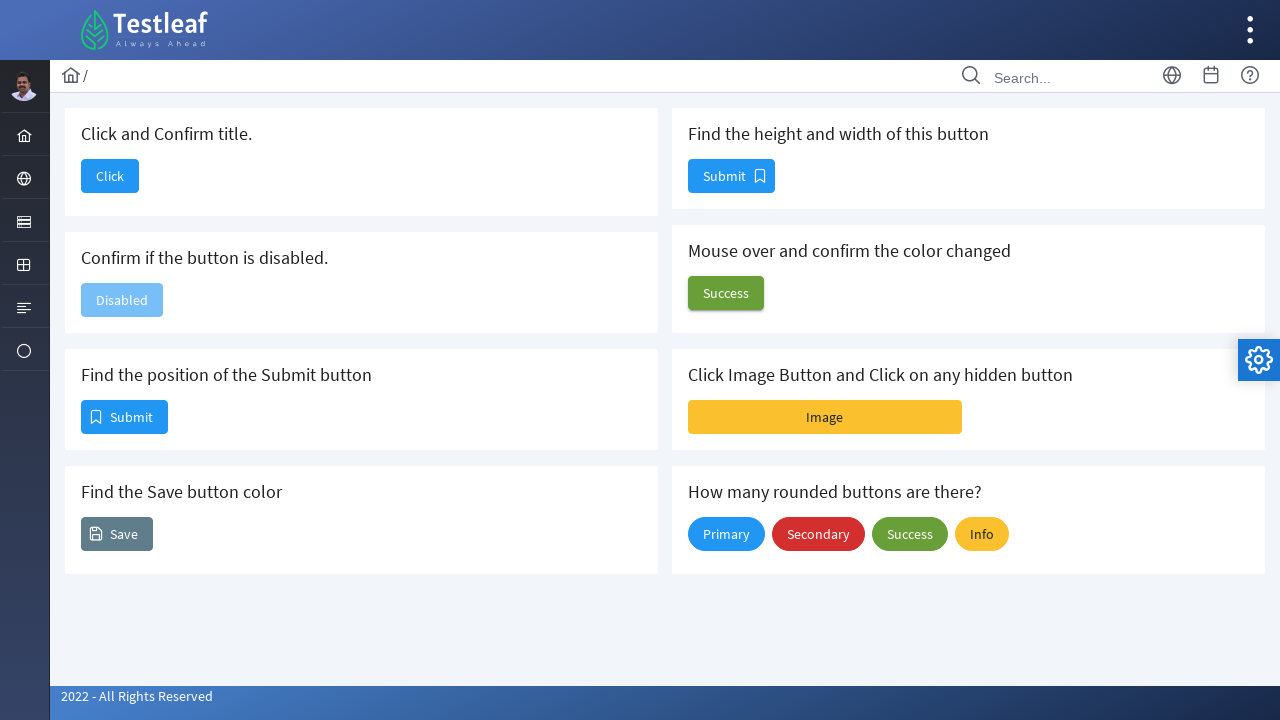

Retrieved background color of Save button: rgba(0, 0, 0, 0)
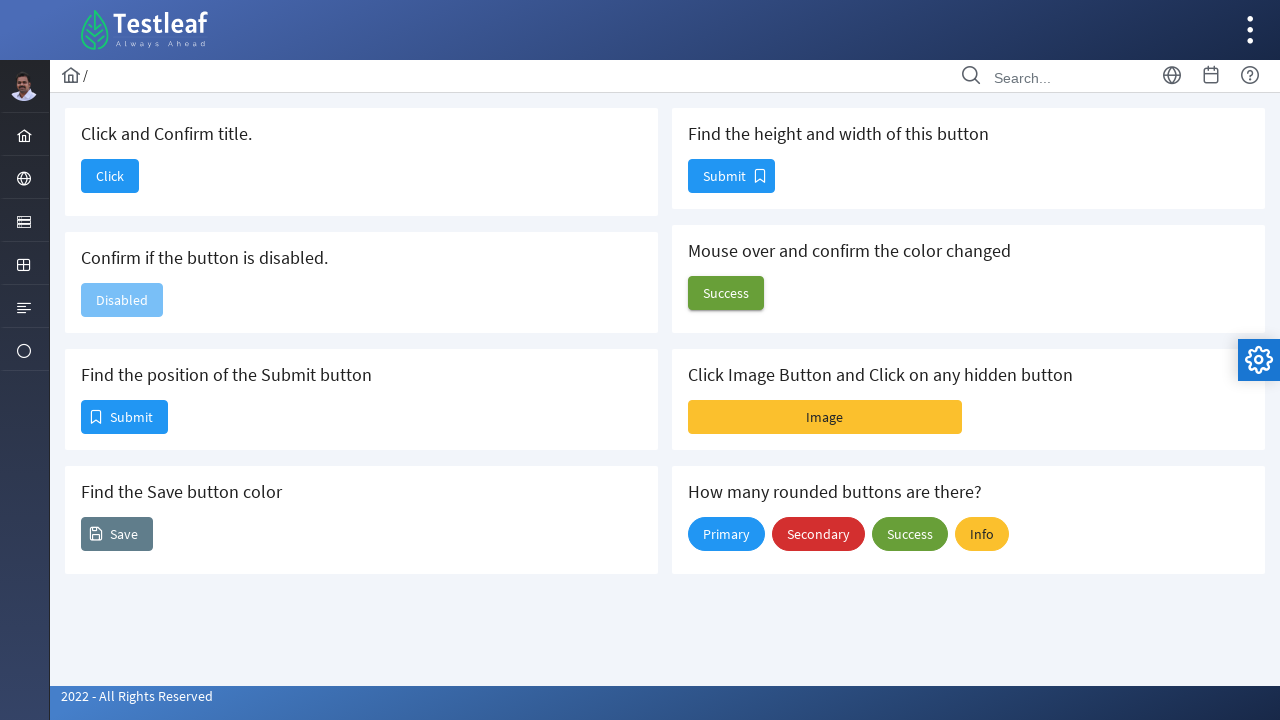

Located the second 'Submit' button element
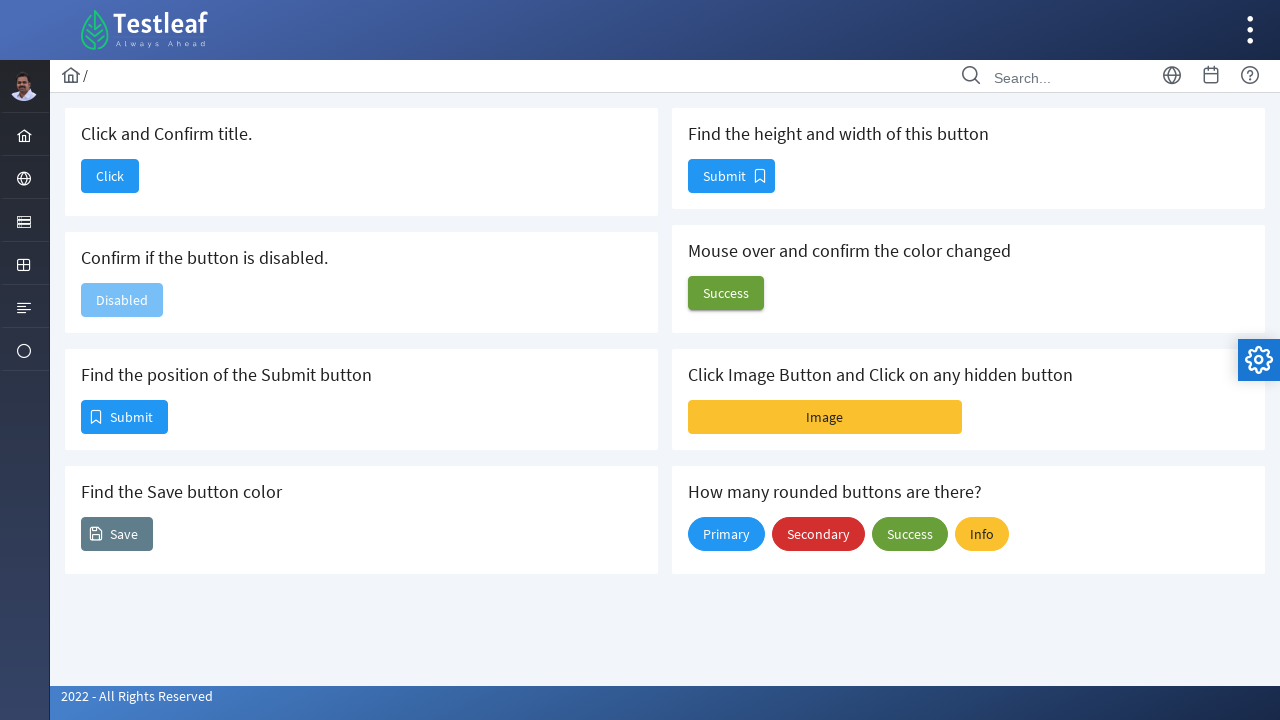

Retrieved size of second Submit button: width=85, height=32
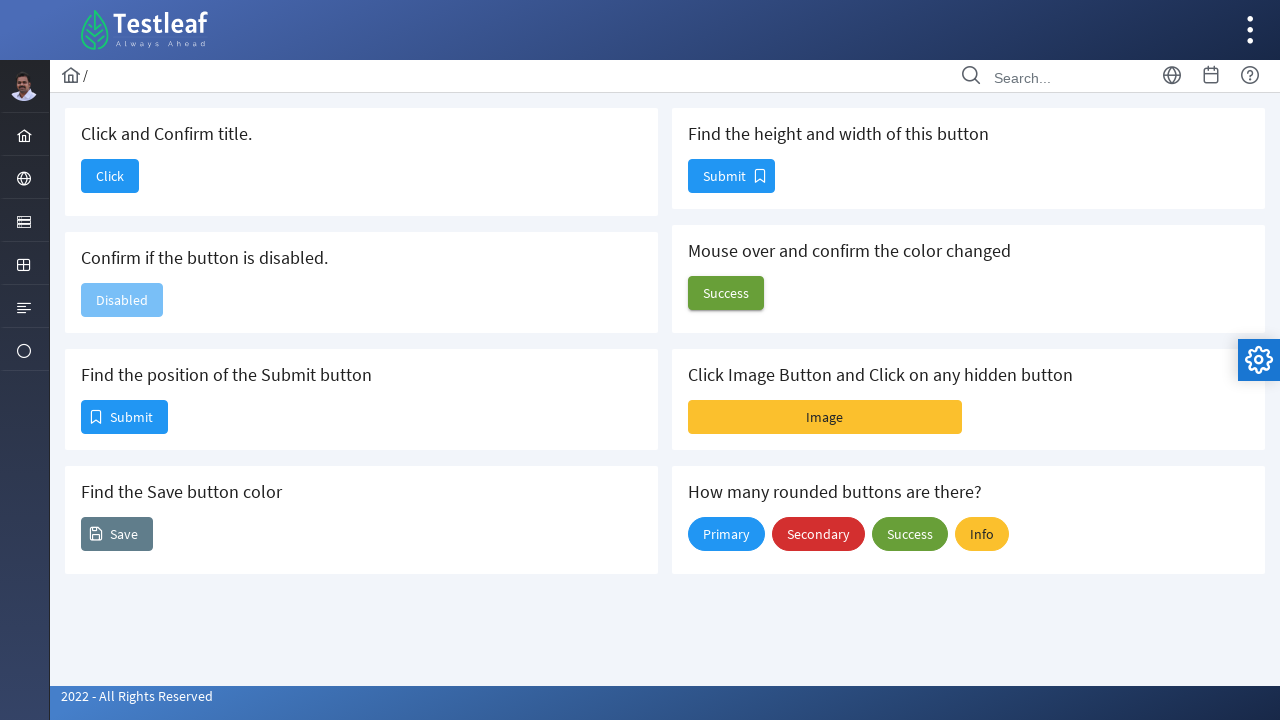

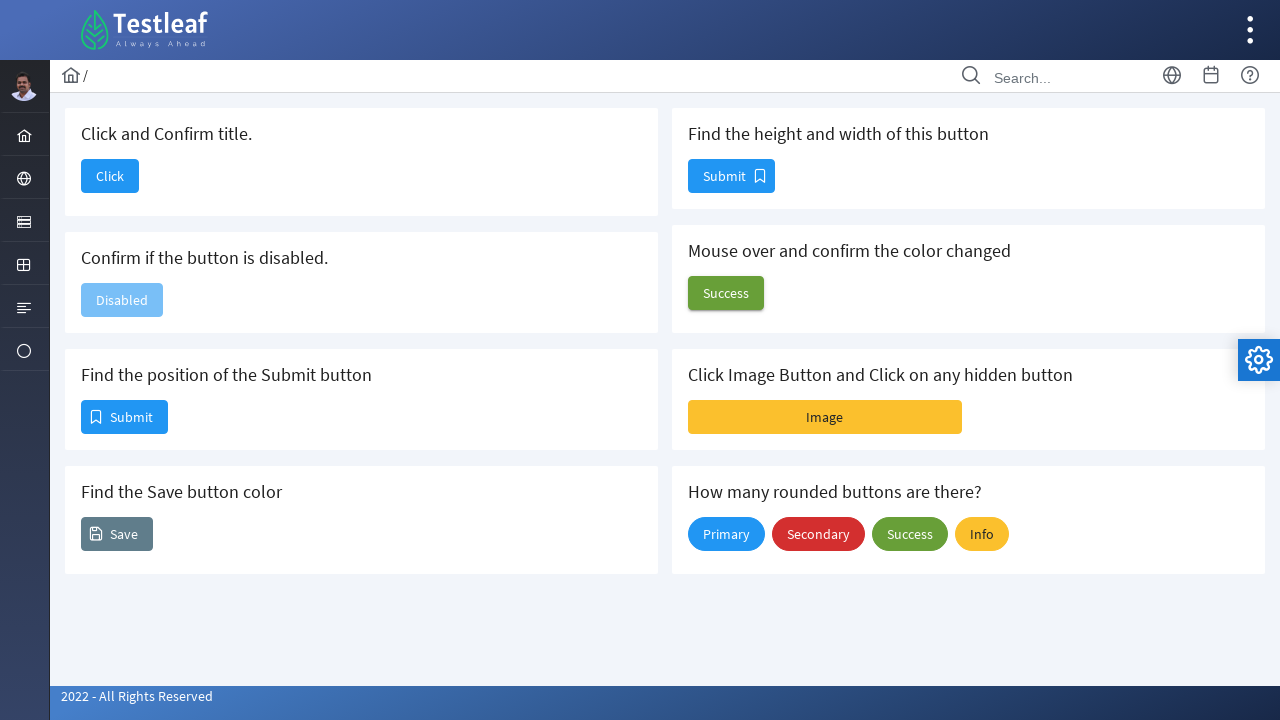